Tests closing modal dialog by clicking on the background via JavaScript

Starting URL: https://testpages.eviltester.com/styled/alerts/fake-alert-test.html

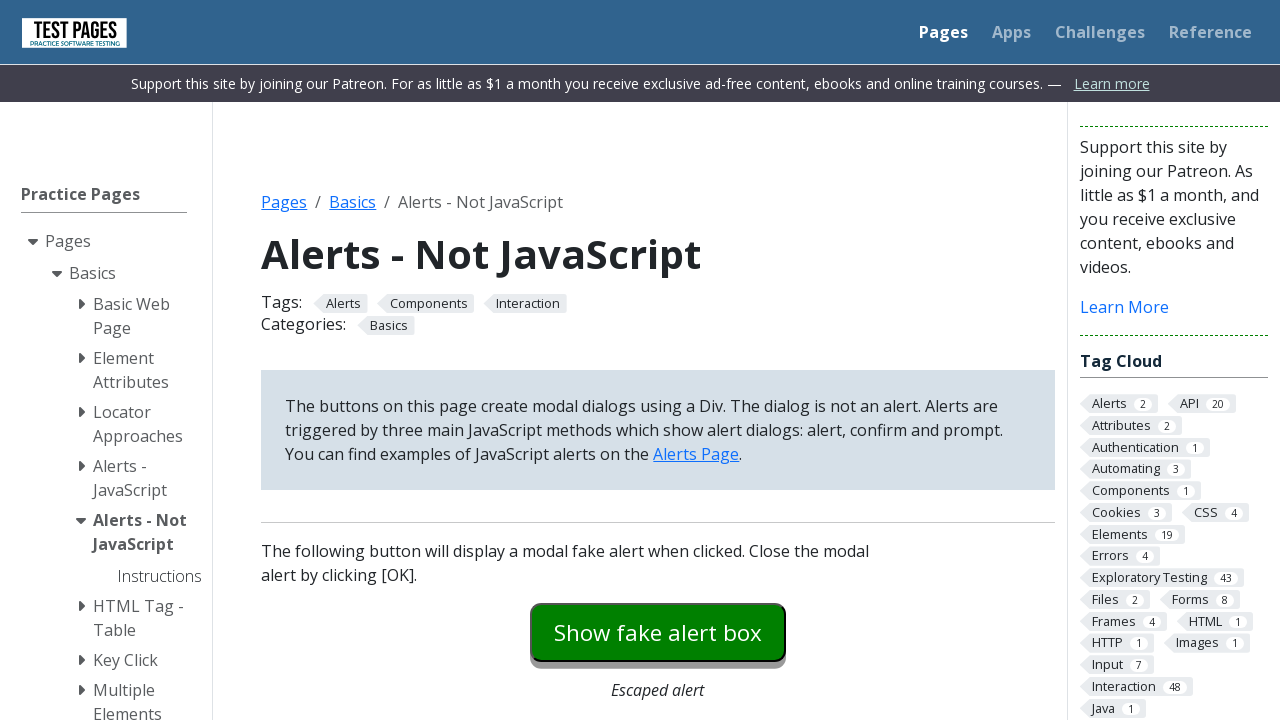

Navigated to fake alert test page
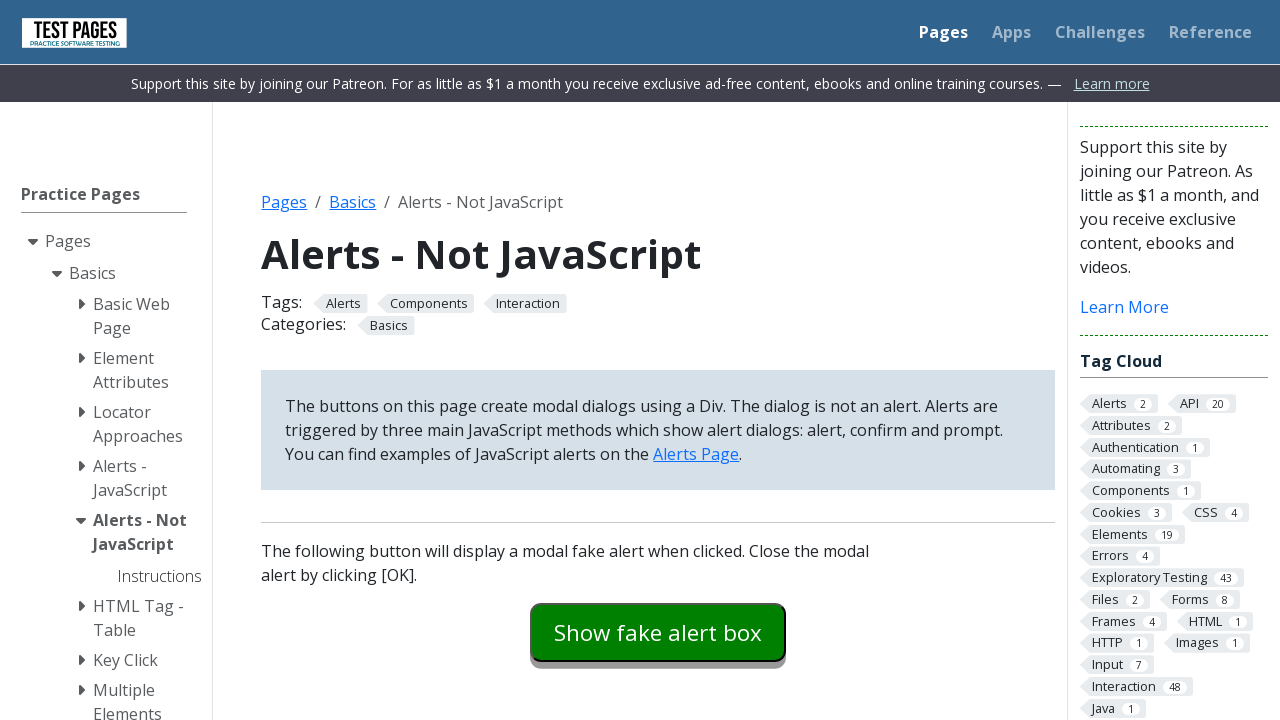

Clicked modal dialog button to open modal at (658, 360) on #modaldialog
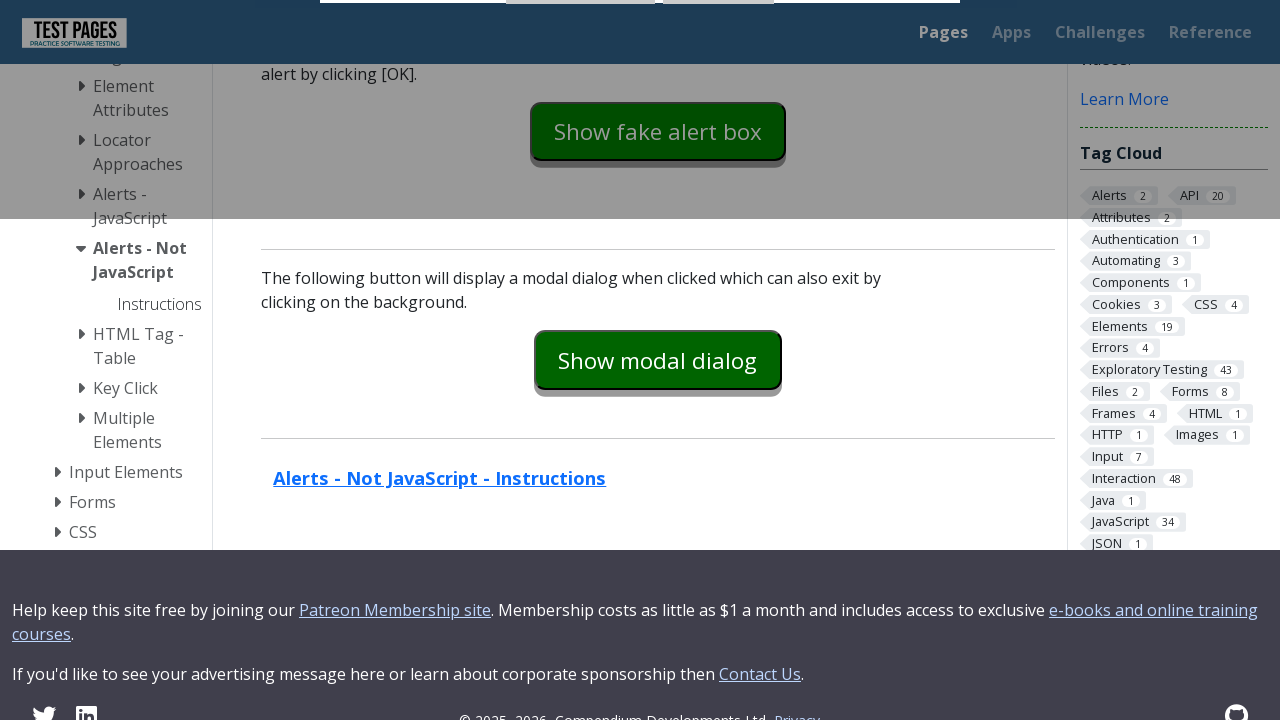

Clicked on background via JavaScript to close modal
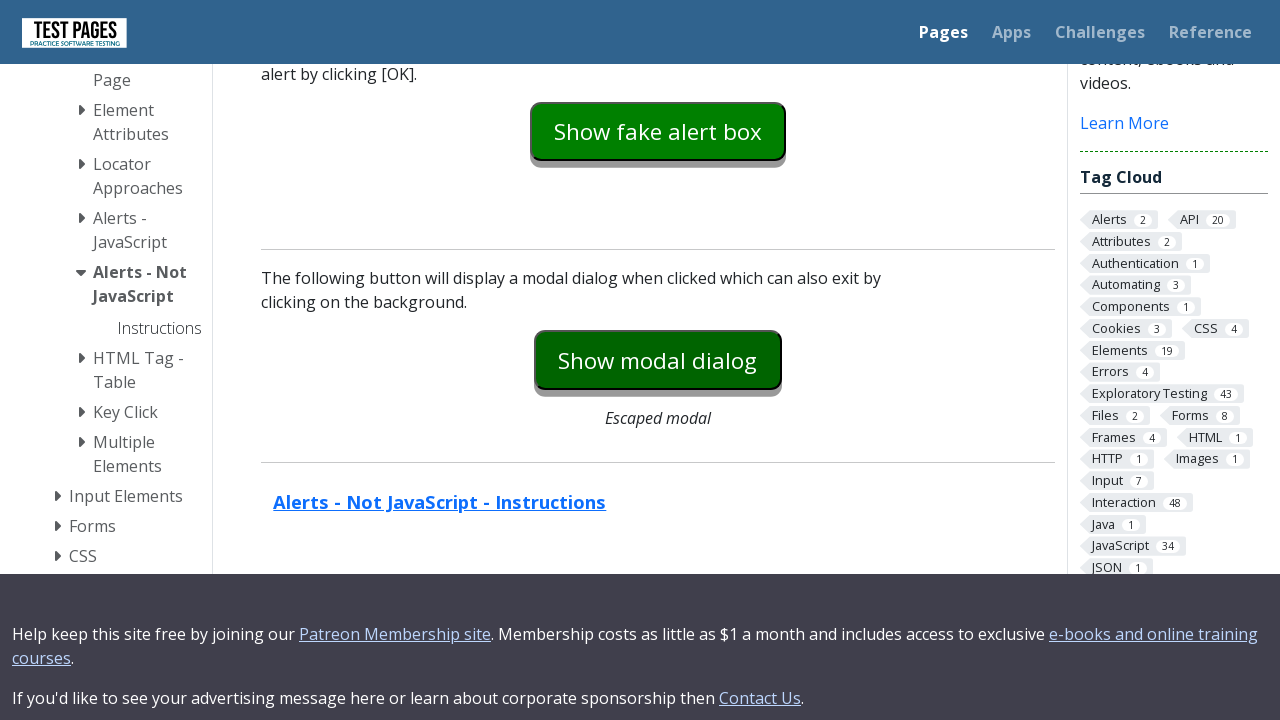

Verified modal dialog is closed and hidden
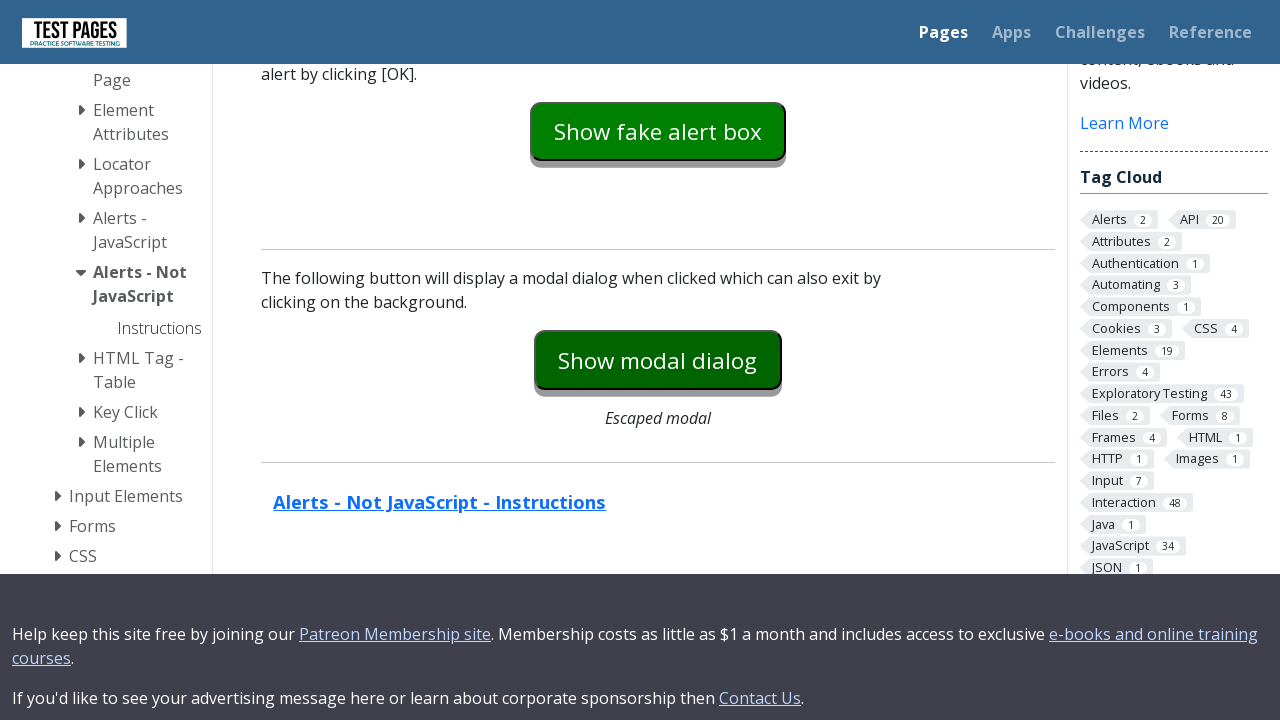

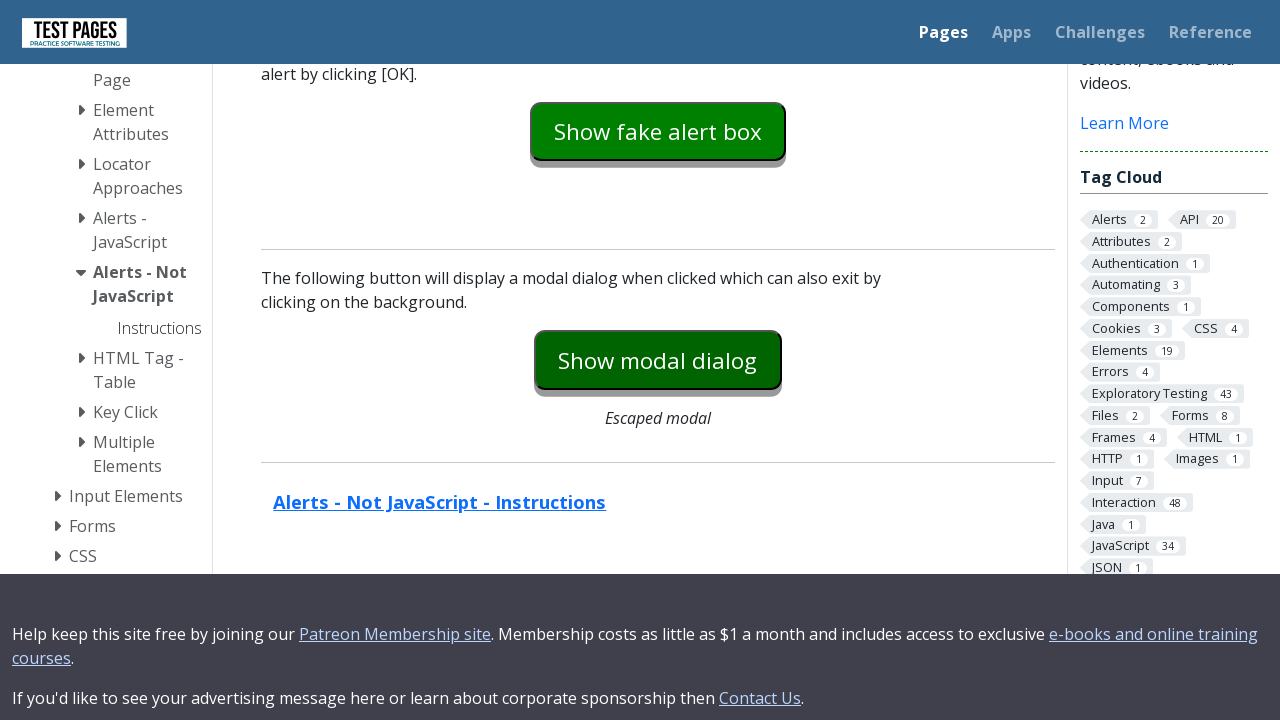